Tests the OrangeHRM login page by verifying the company logo is displayed, checking the page title equals "OrangeHRM", and confirming the URL matches the expected login page URL.

Starting URL: https://opensource-demo.orangehrmlive.com/web/index.php/auth/login

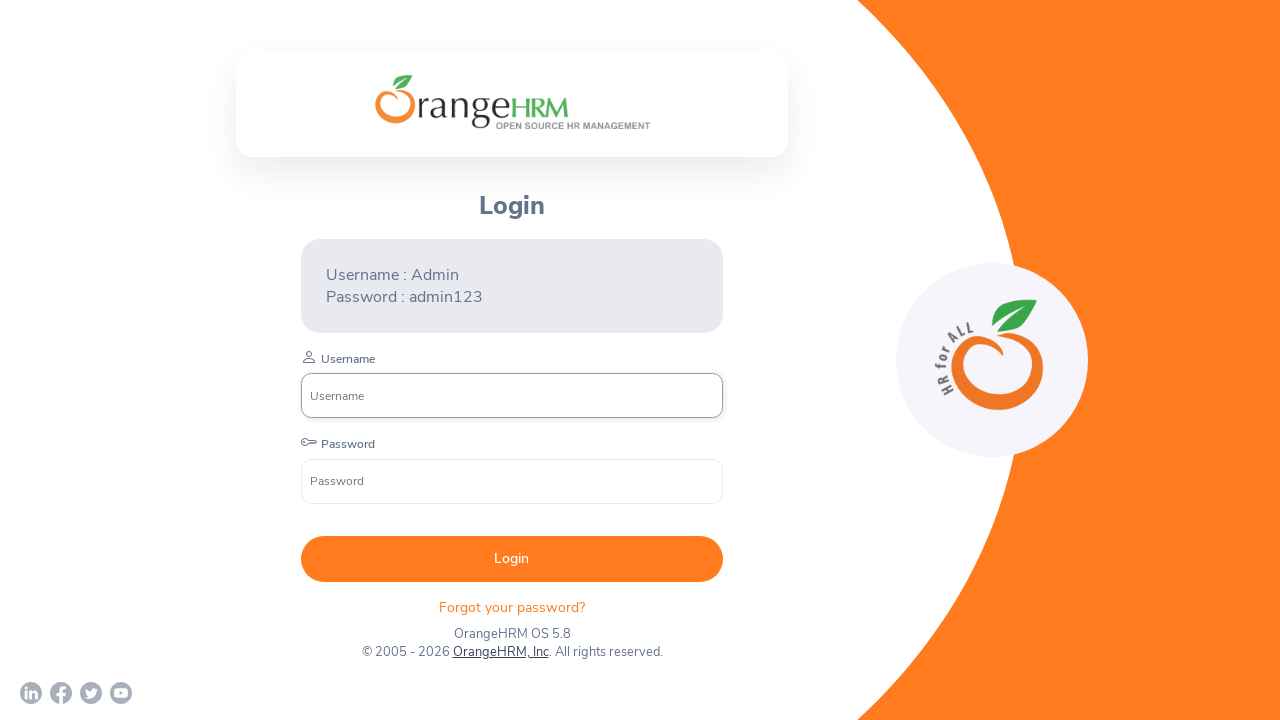

Located company branding logo element
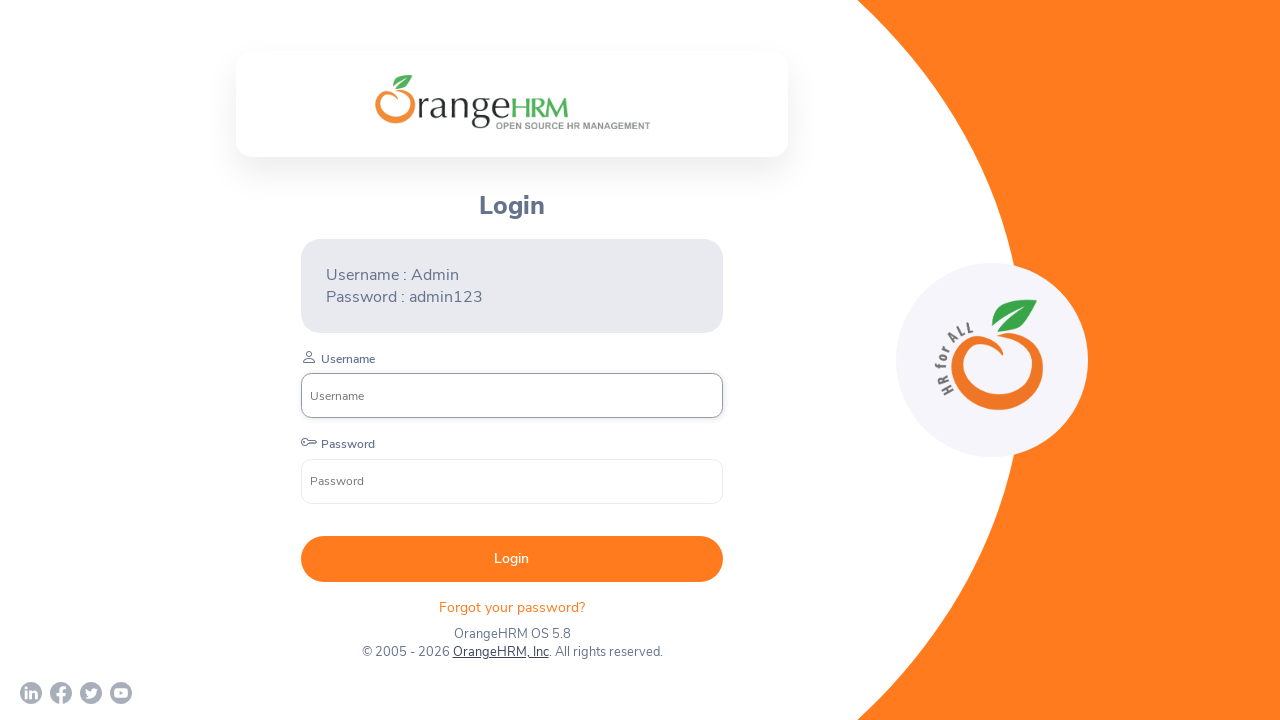

Waited for company branding logo to be present in DOM
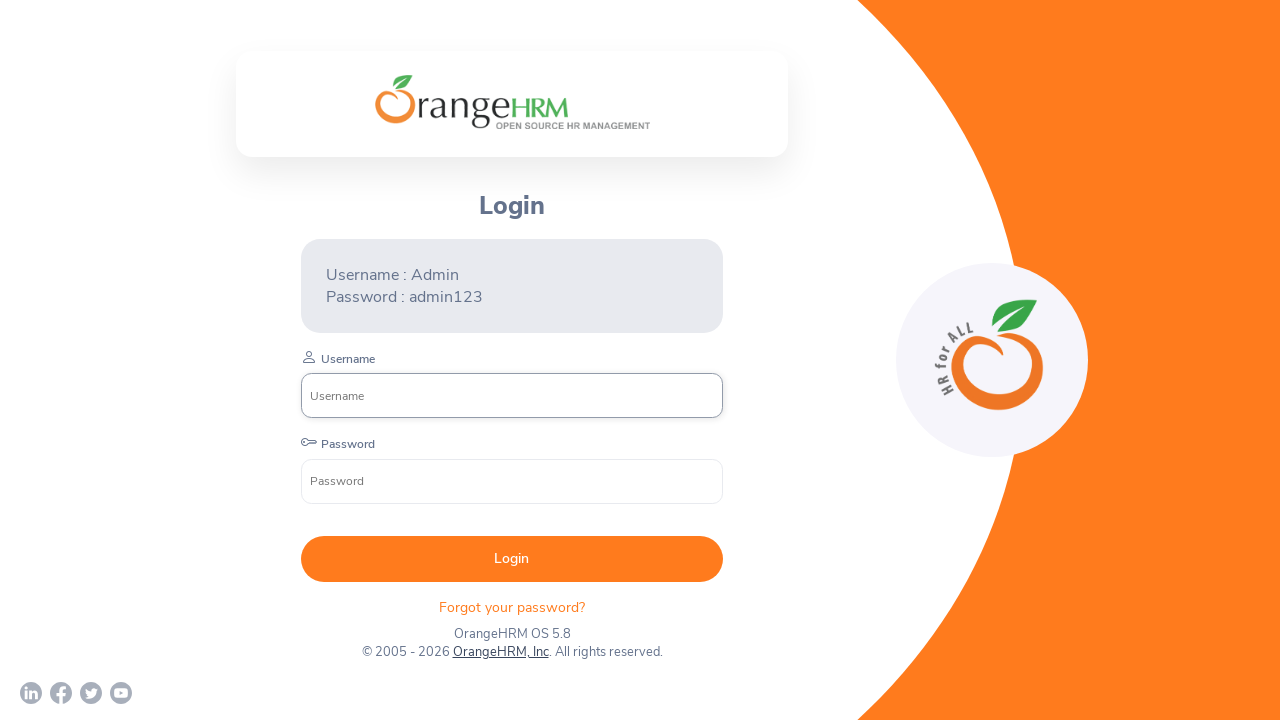

Verified company branding logo is visible
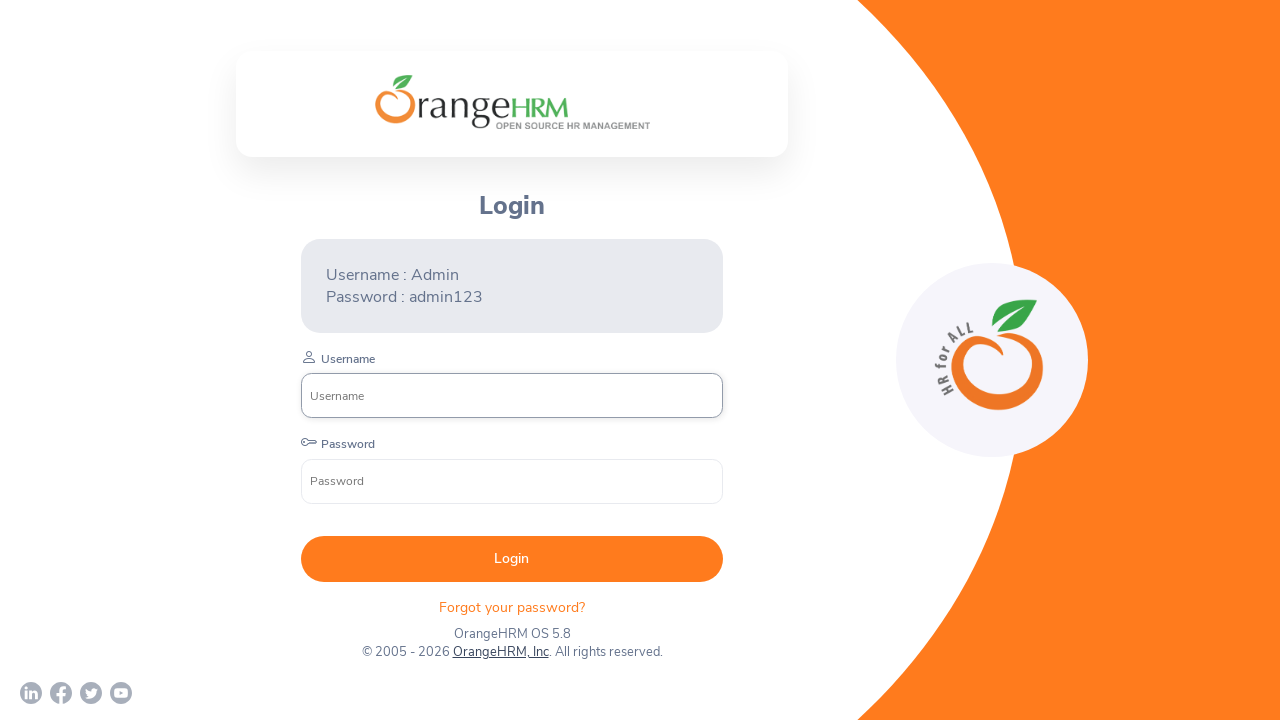

Verified page title equals 'OrangeHRM'
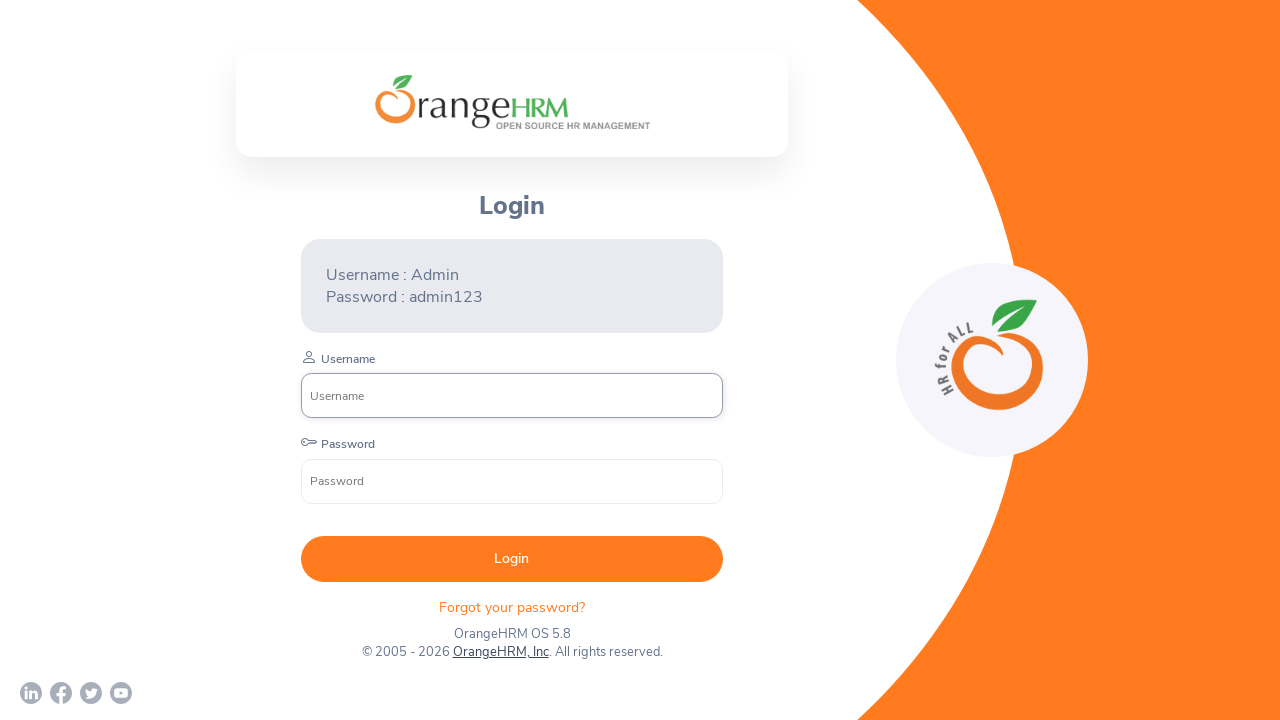

Verified URL matches expected login page URL
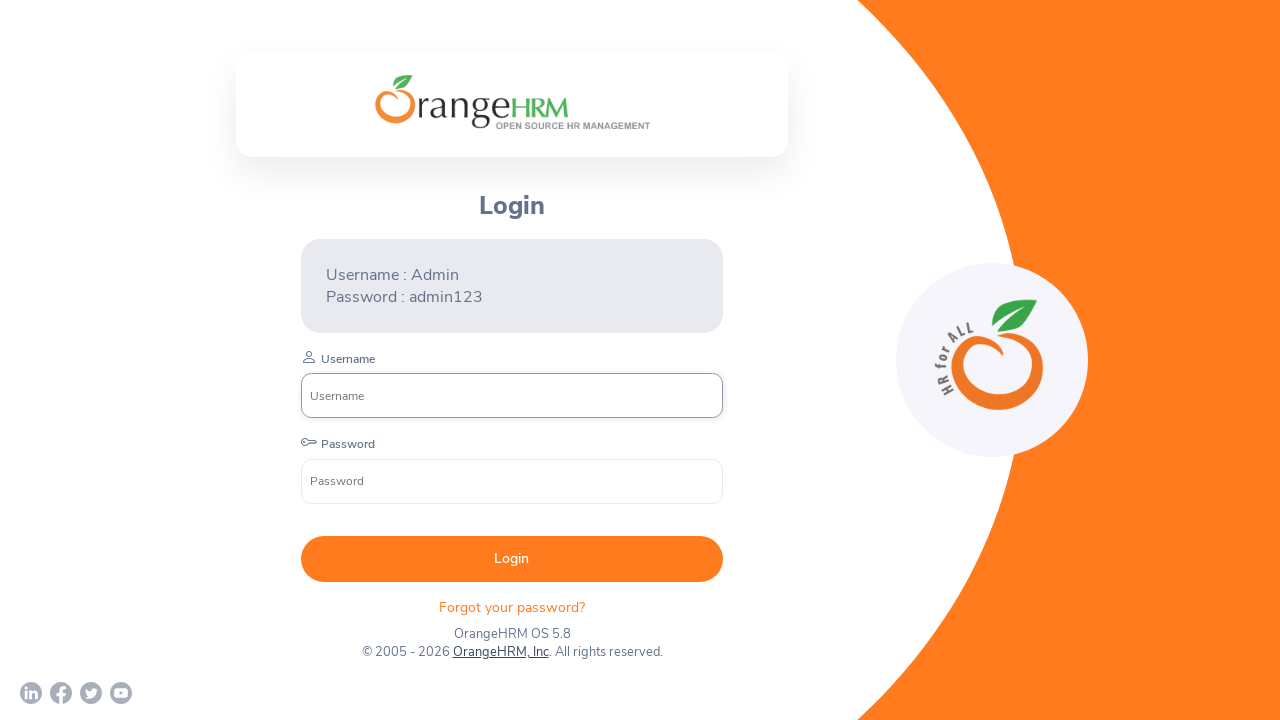

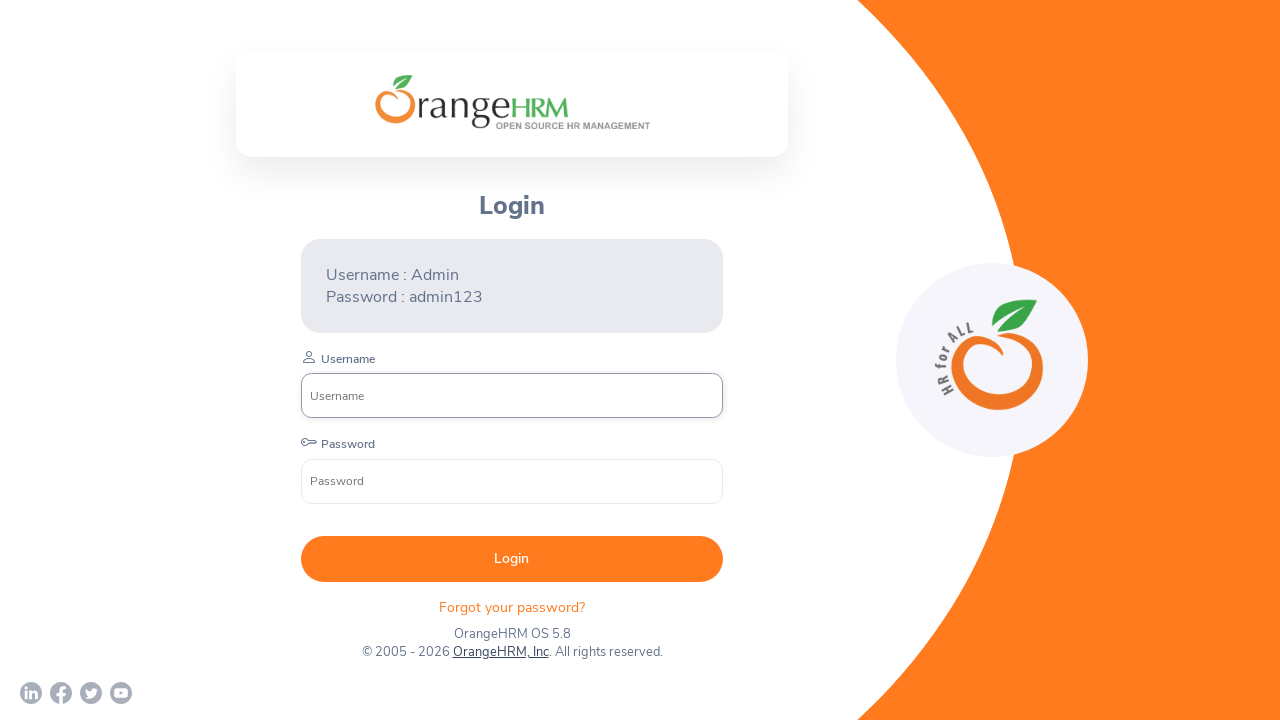